Tests browser window handling by opening a new window, switching between windows, and closing specific windows based on their title

Starting URL: http://demo.automationtesting.in/Windows.html

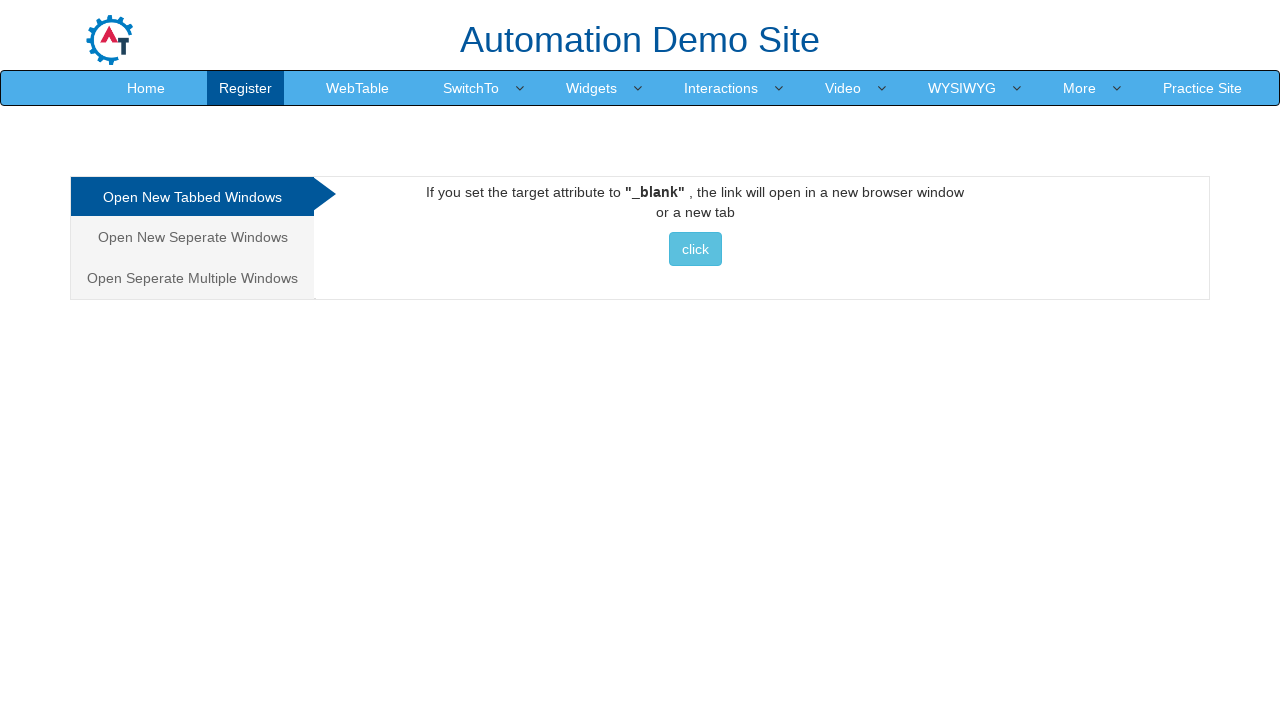

Clicked button to open new window at (695, 249) on xpath=//*[@id='Tabbed']/a/button
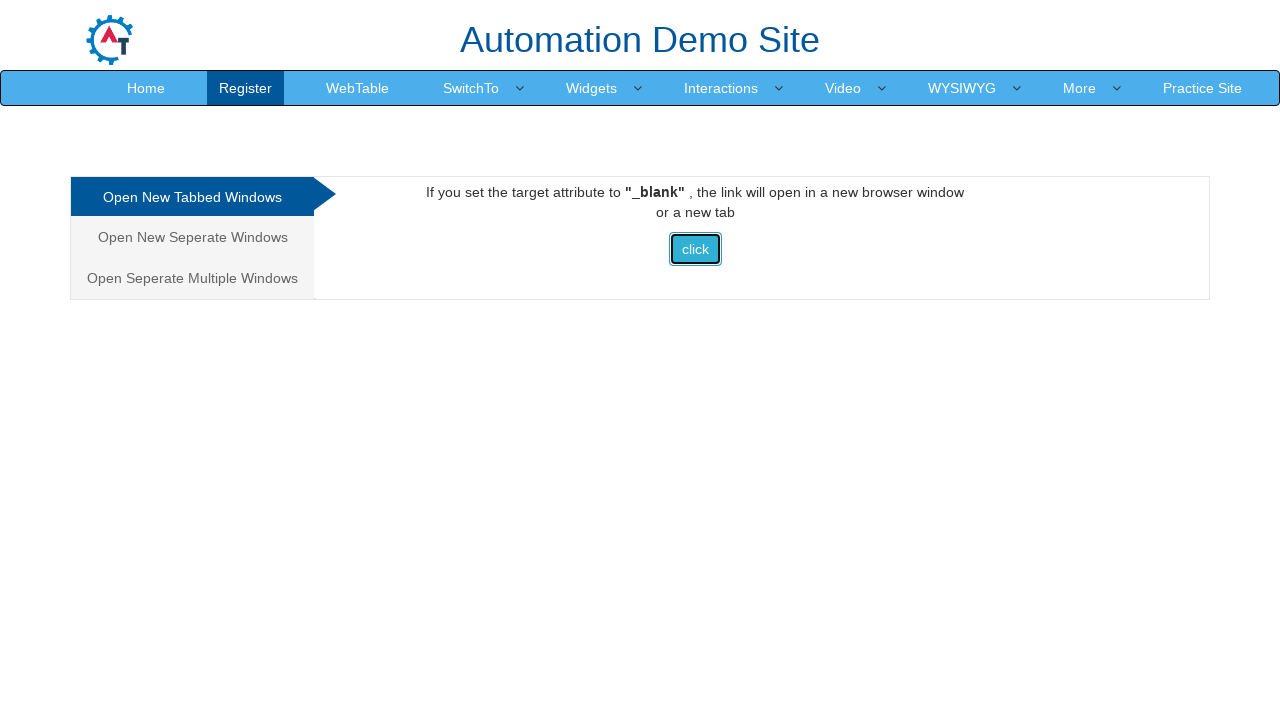

New window/tab opened and captured at (695, 249) on xpath=//*[@id='Tabbed']/a/button
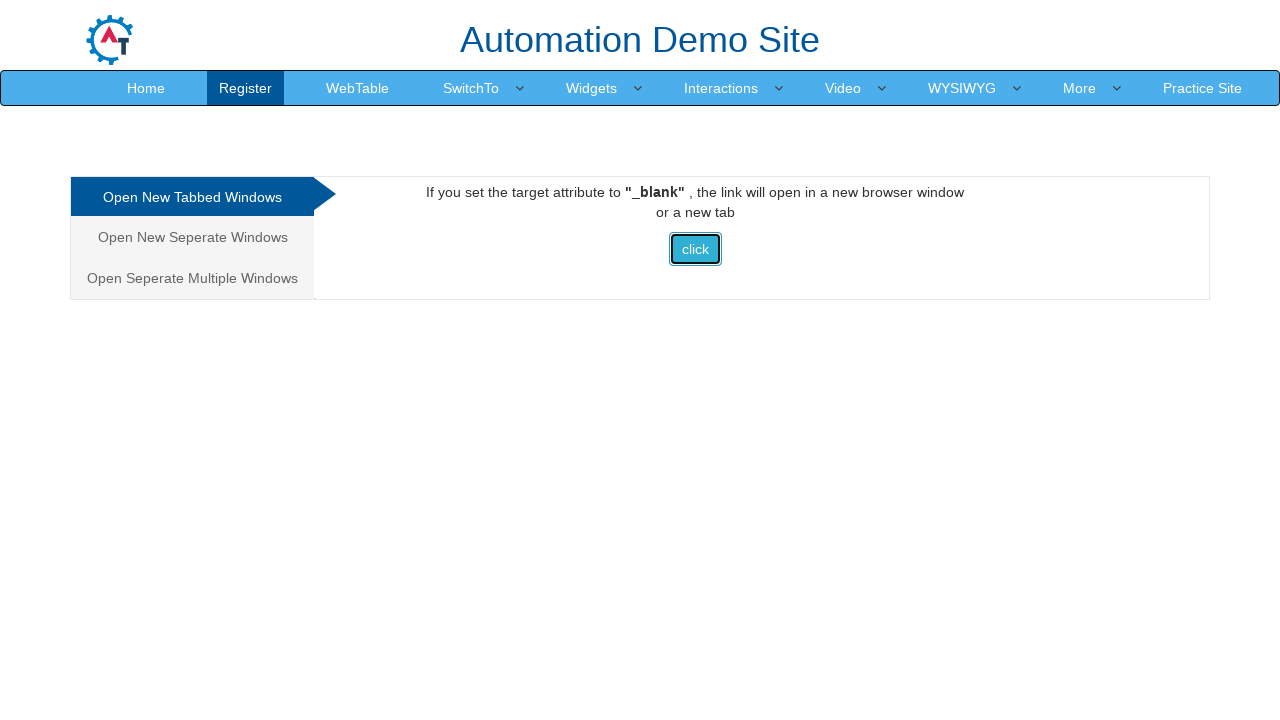

New page object retrieved from context
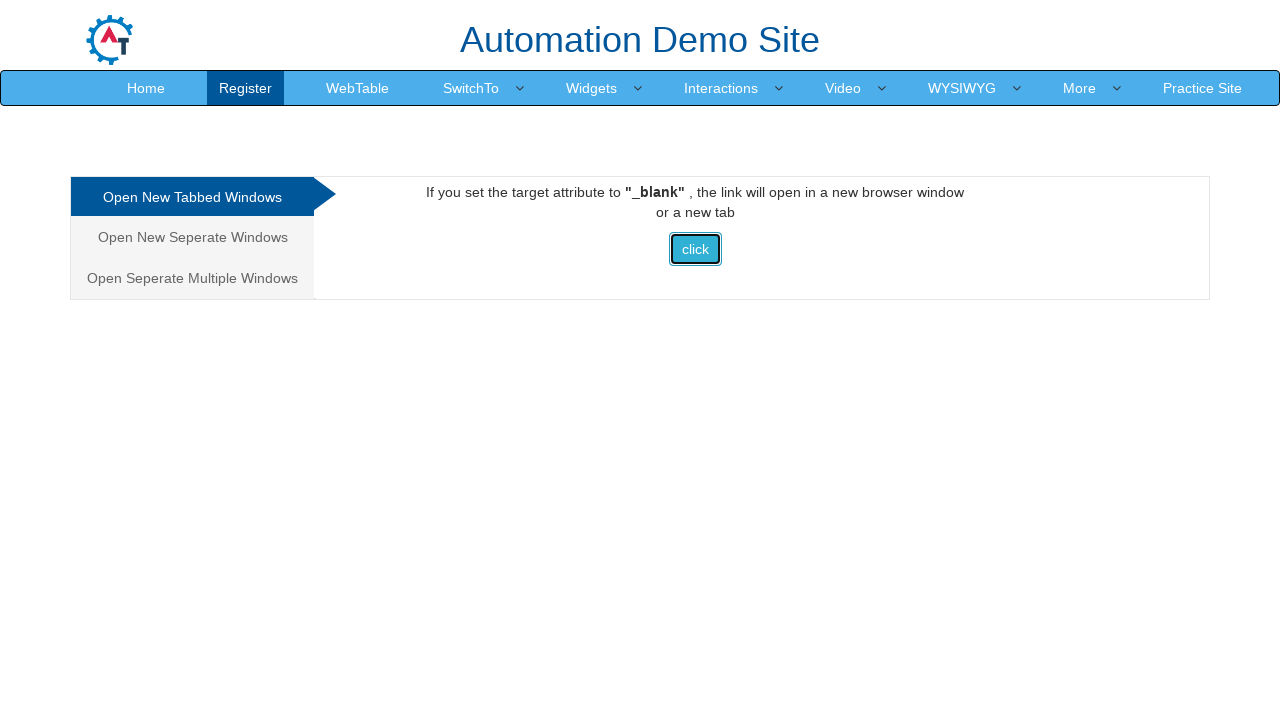

Retrieved all open pages/windows from context
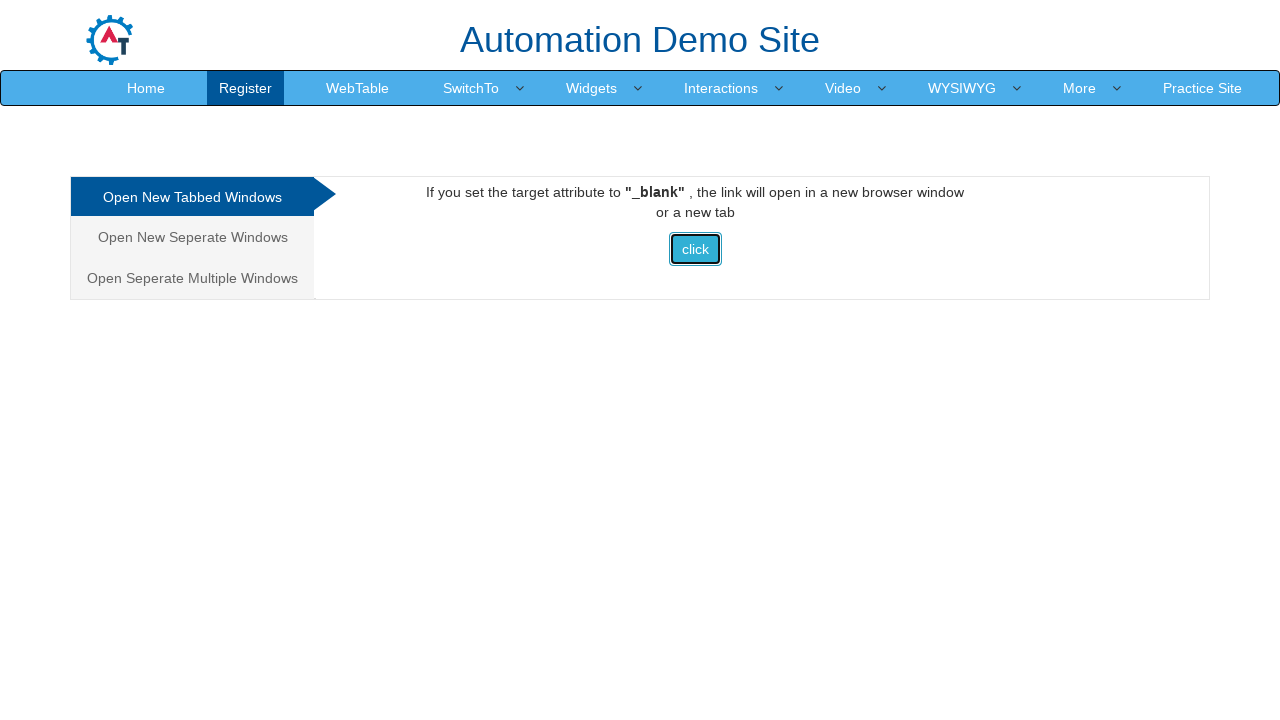

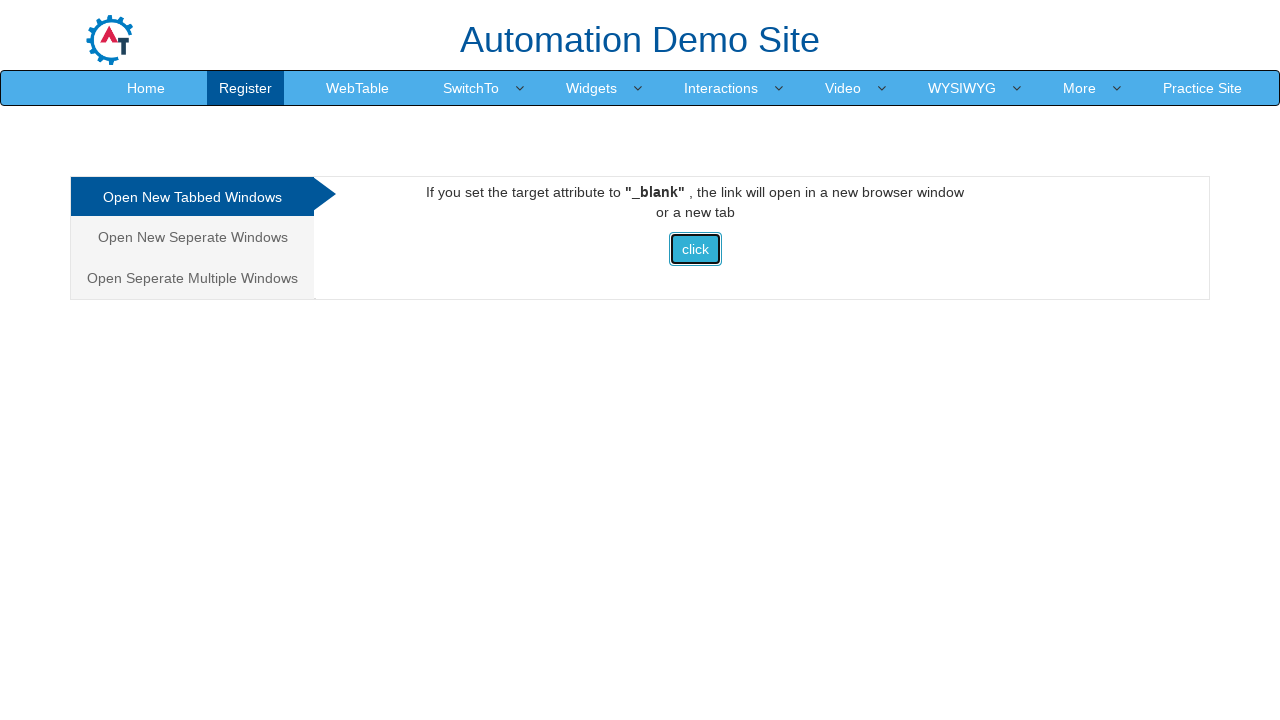